Tests search functionality on GreenKart website by entering "Tomato" in the search box

Starting URL: https://rahulshettyacademy.com/seleniumPractise/#/

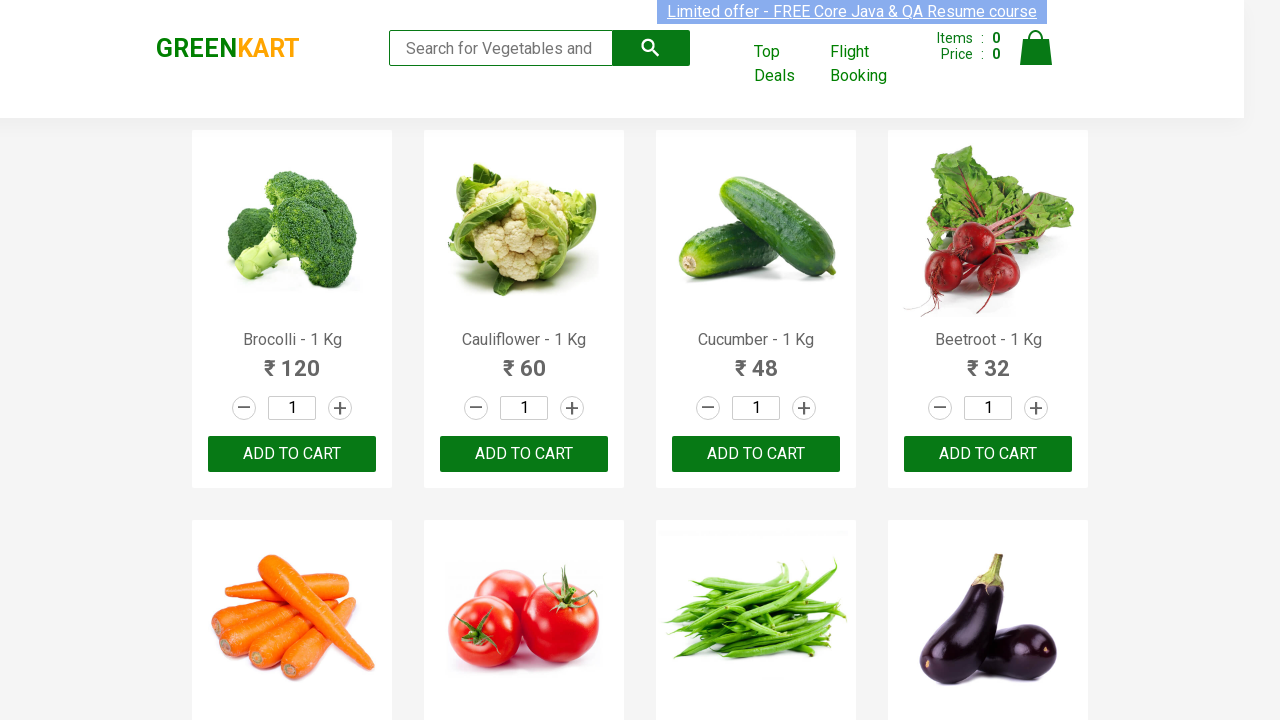

Entered 'Tomato' in the search box on input.search-keyword
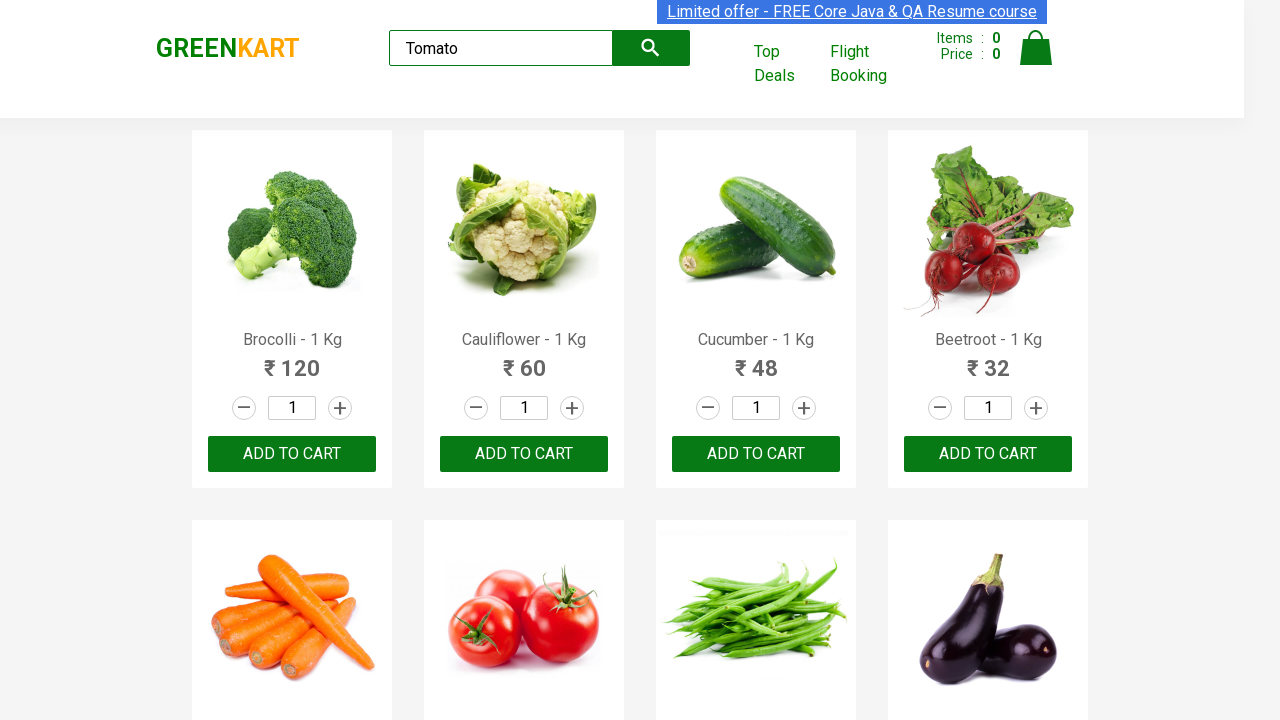

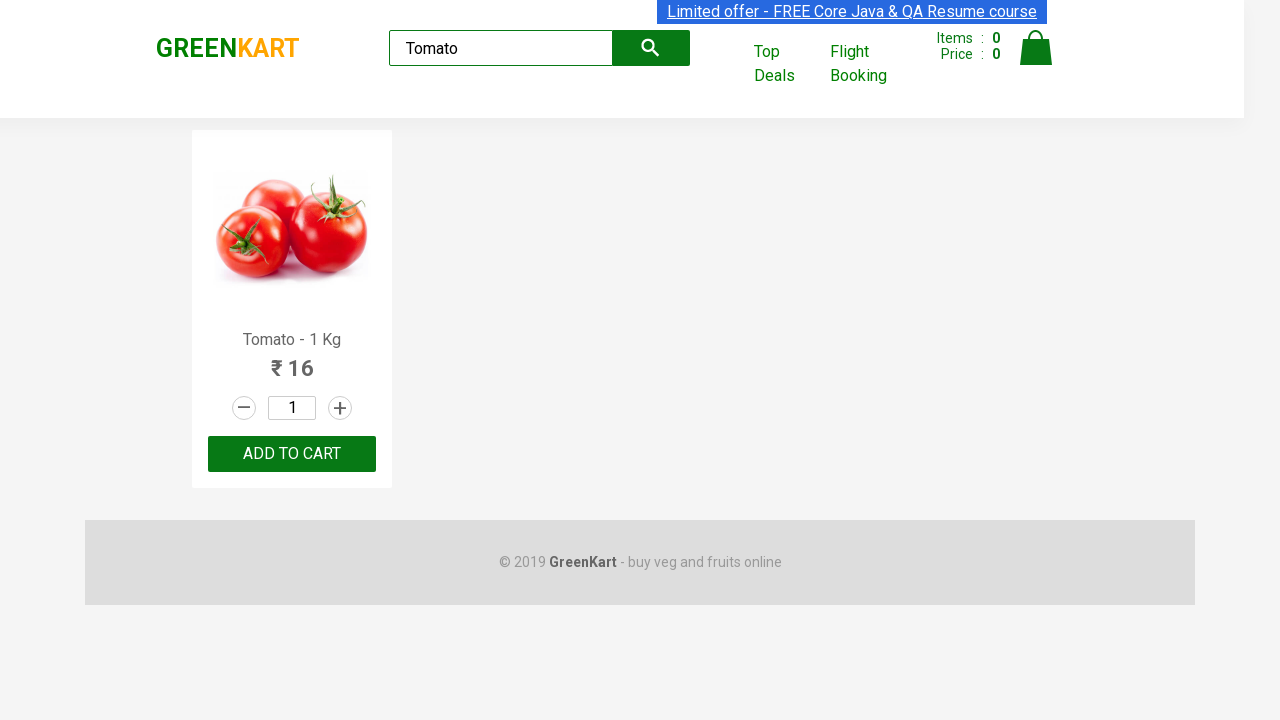